Tests checkbox functionality by verifying initial states and toggling checkboxes to confirm selection/deselection behavior

Starting URL: http://practice.cydeo.com/checkboxes

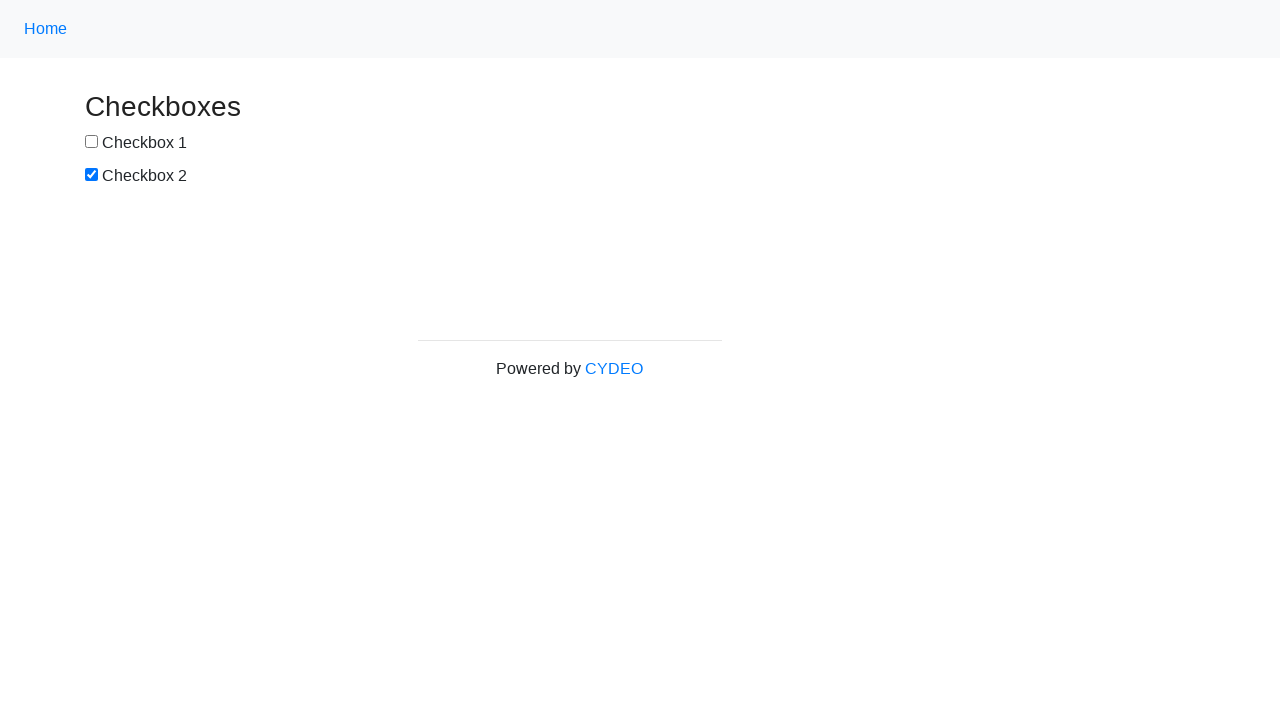

Located checkbox 1 element with id='box1'
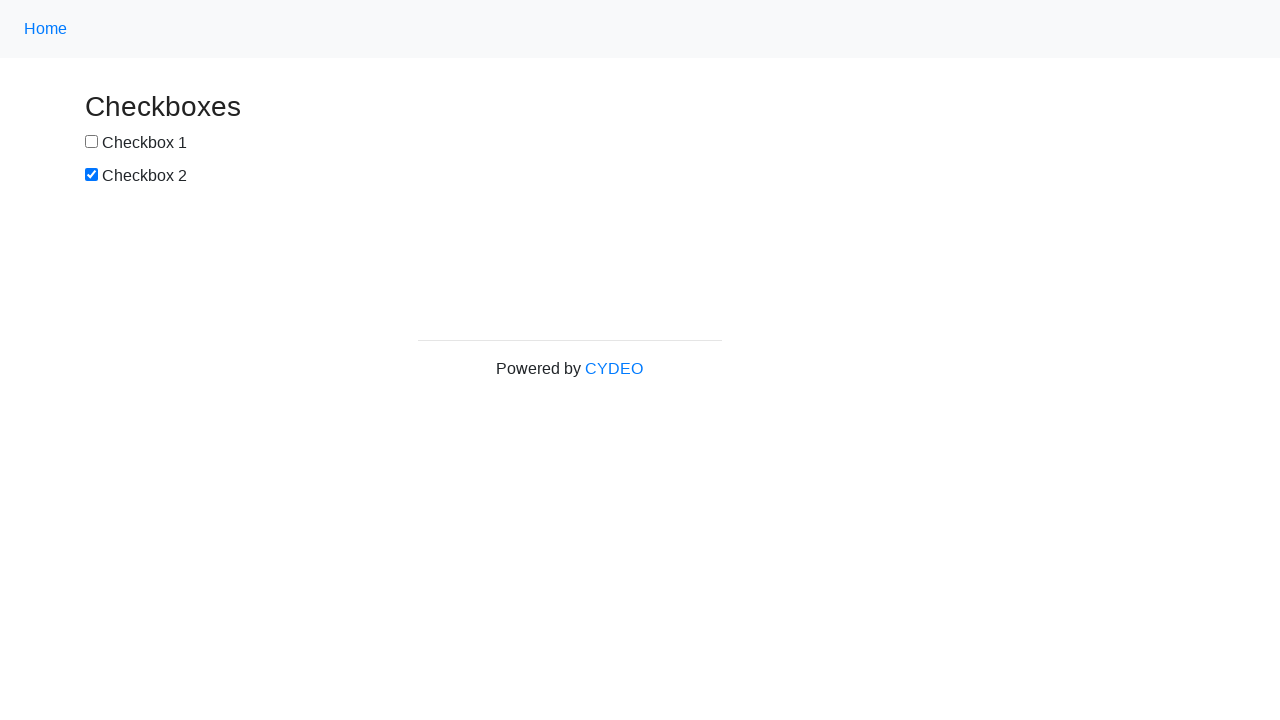

Located checkbox 2 element with name='checkbox2'
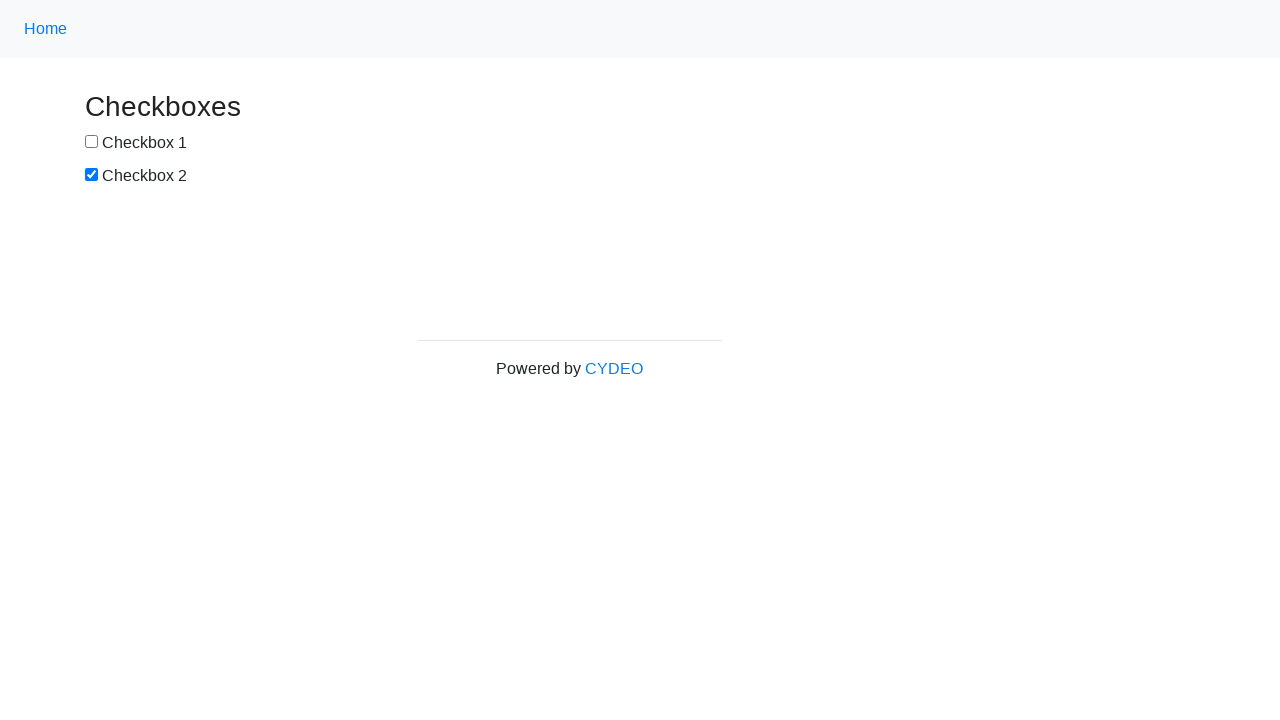

Verified checkbox 1 is not checked by default
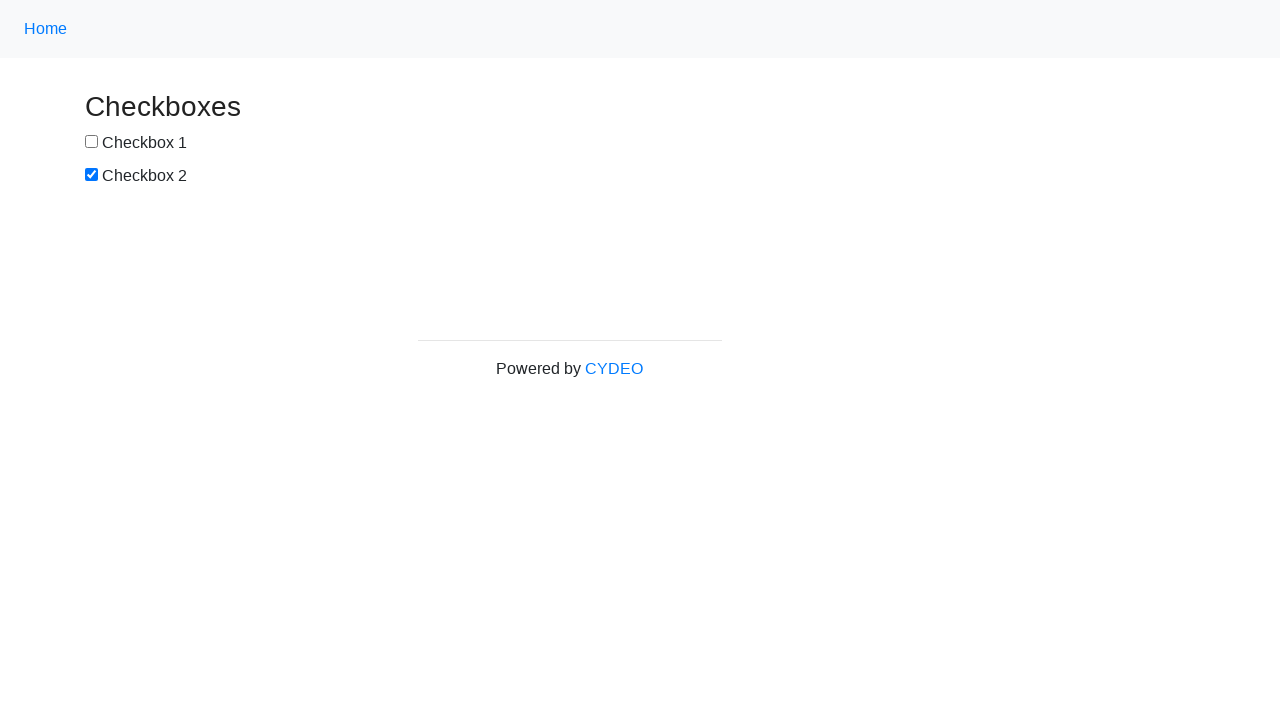

Verified checkbox 2 is checked by default
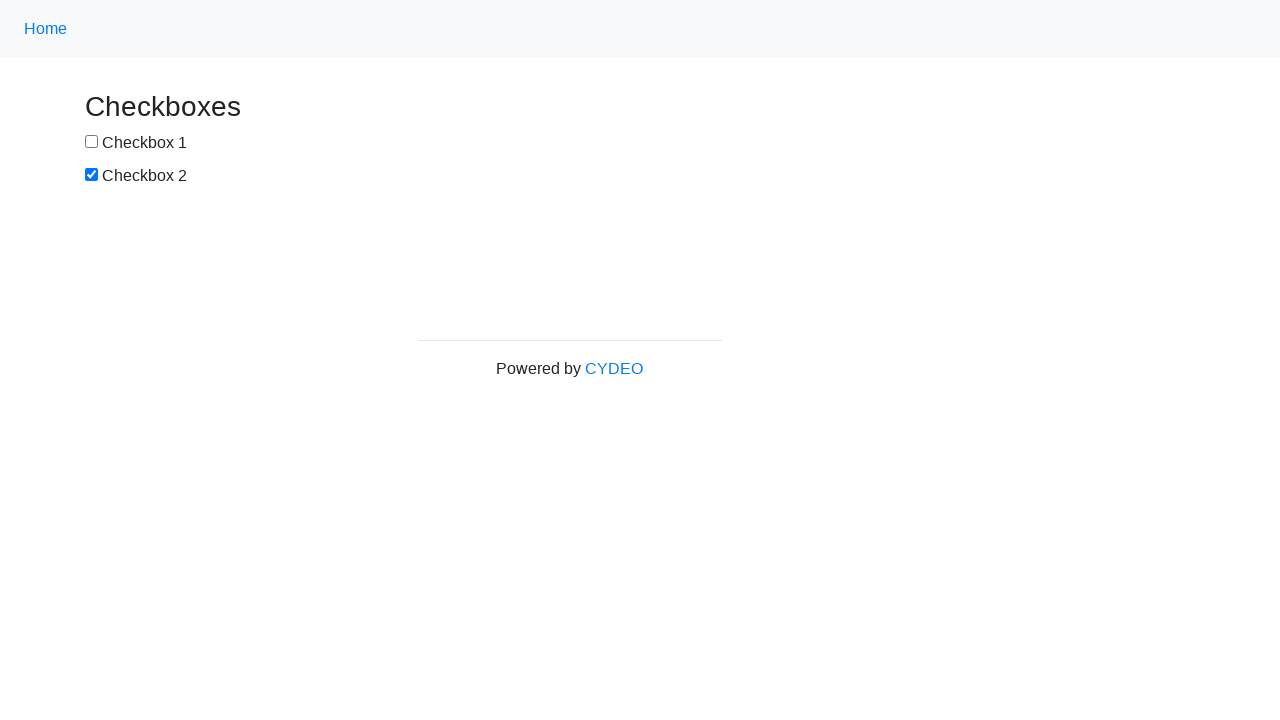

Clicked checkbox 1 to select it at (92, 142) on input[id='box1']
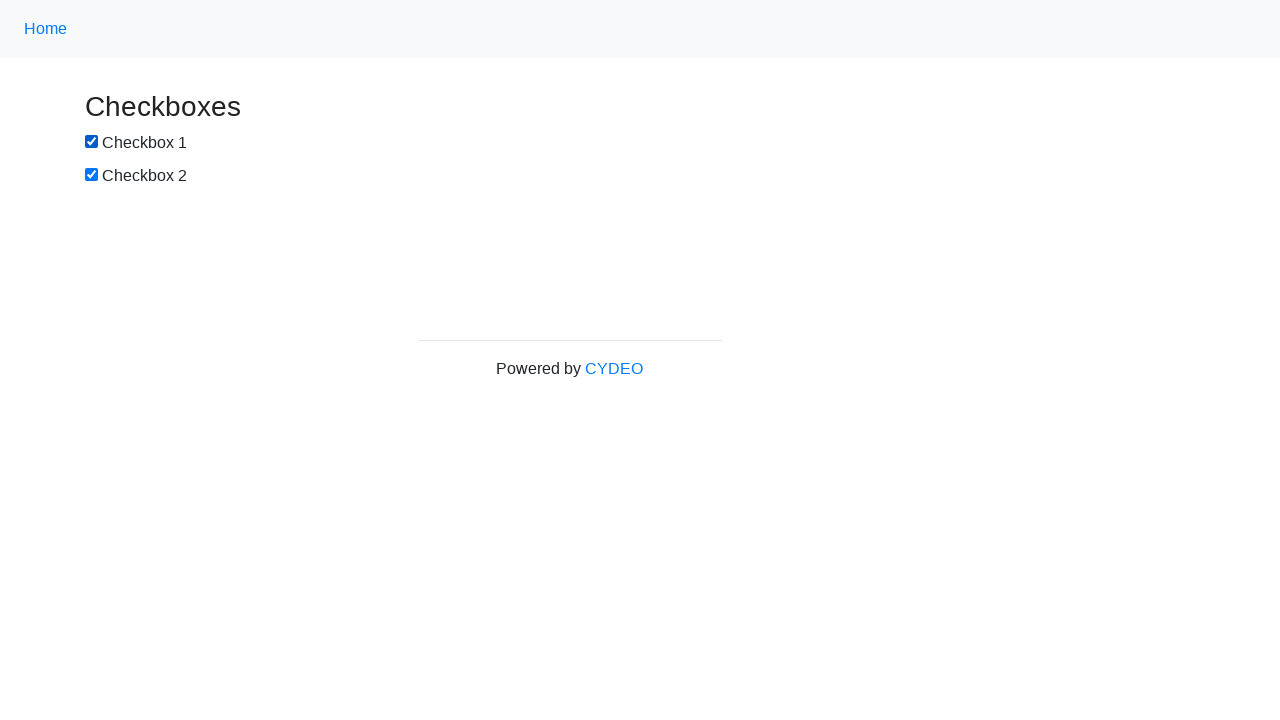

Clicked checkbox 2 to deselect it at (92, 175) on input[name='checkbox2']
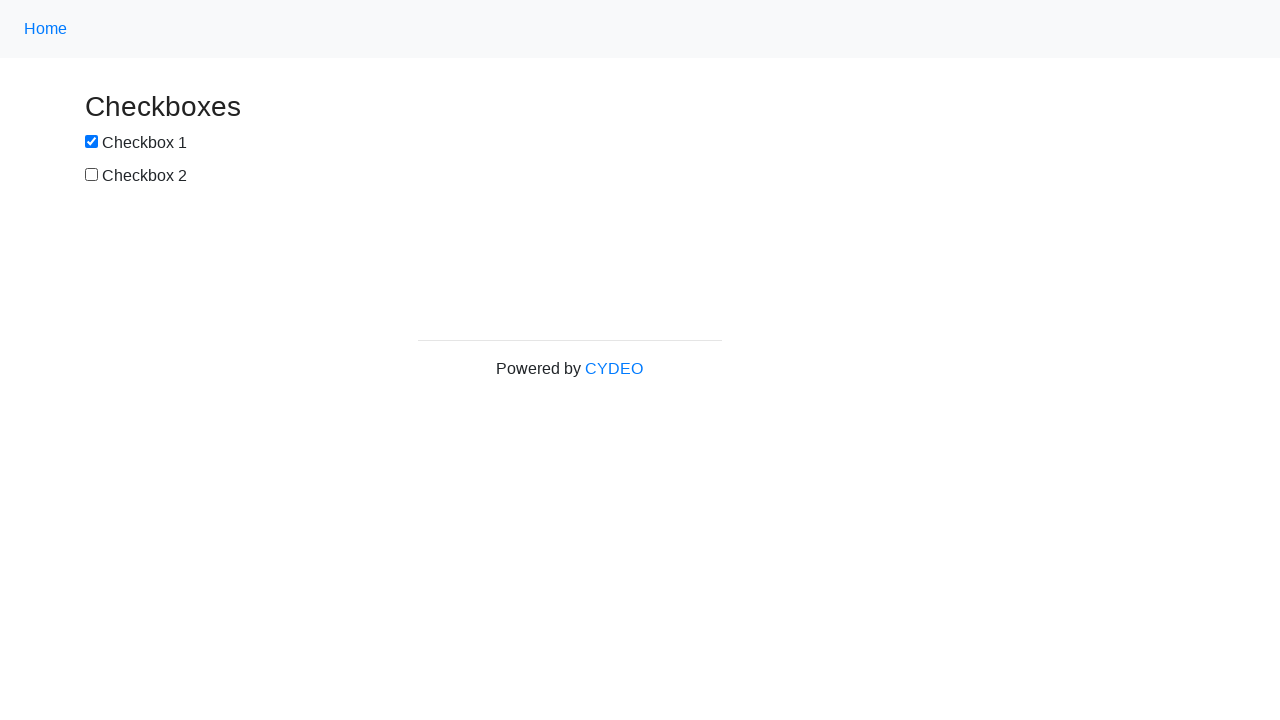

Verified checkbox 1 is checked after clicking
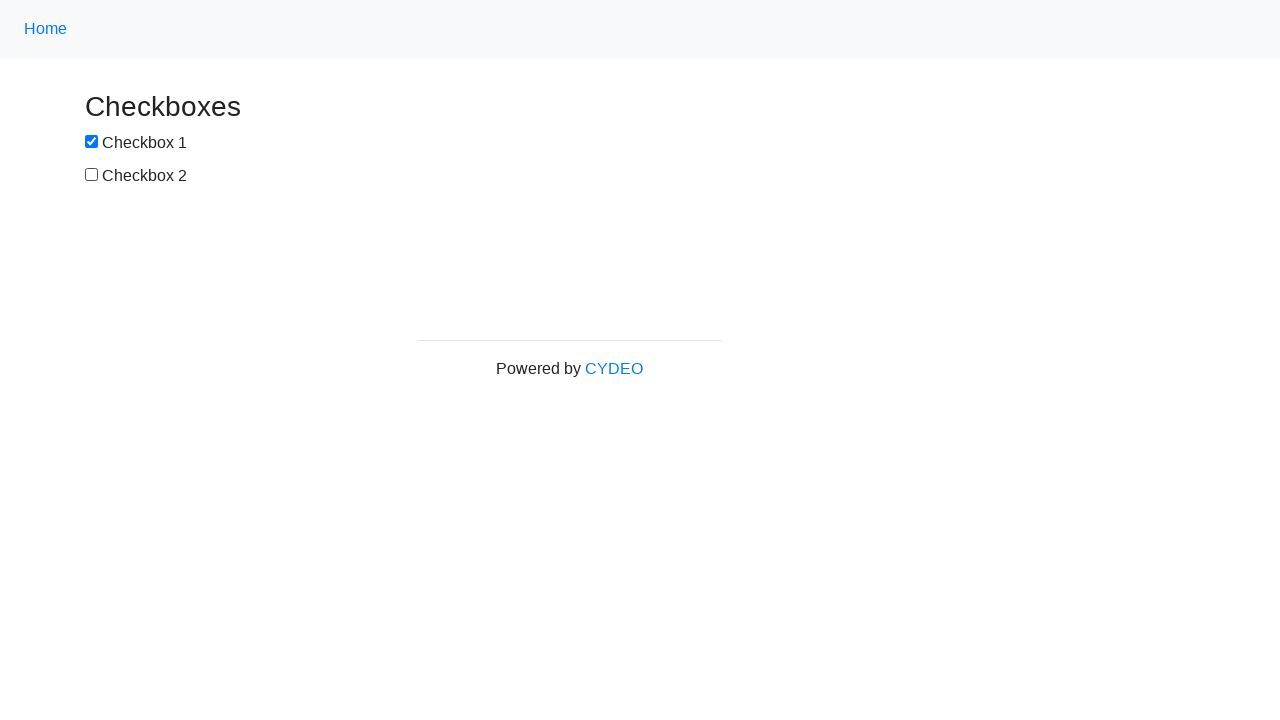

Verified checkbox 2 is not checked after clicking
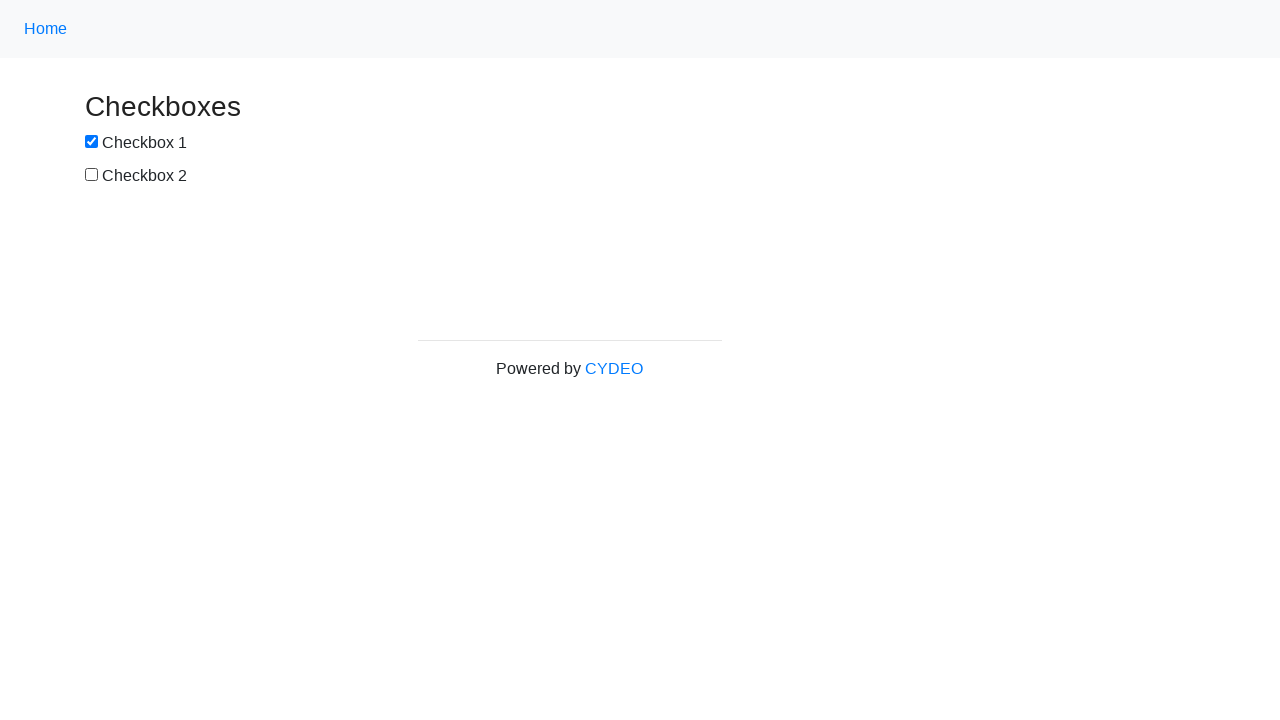

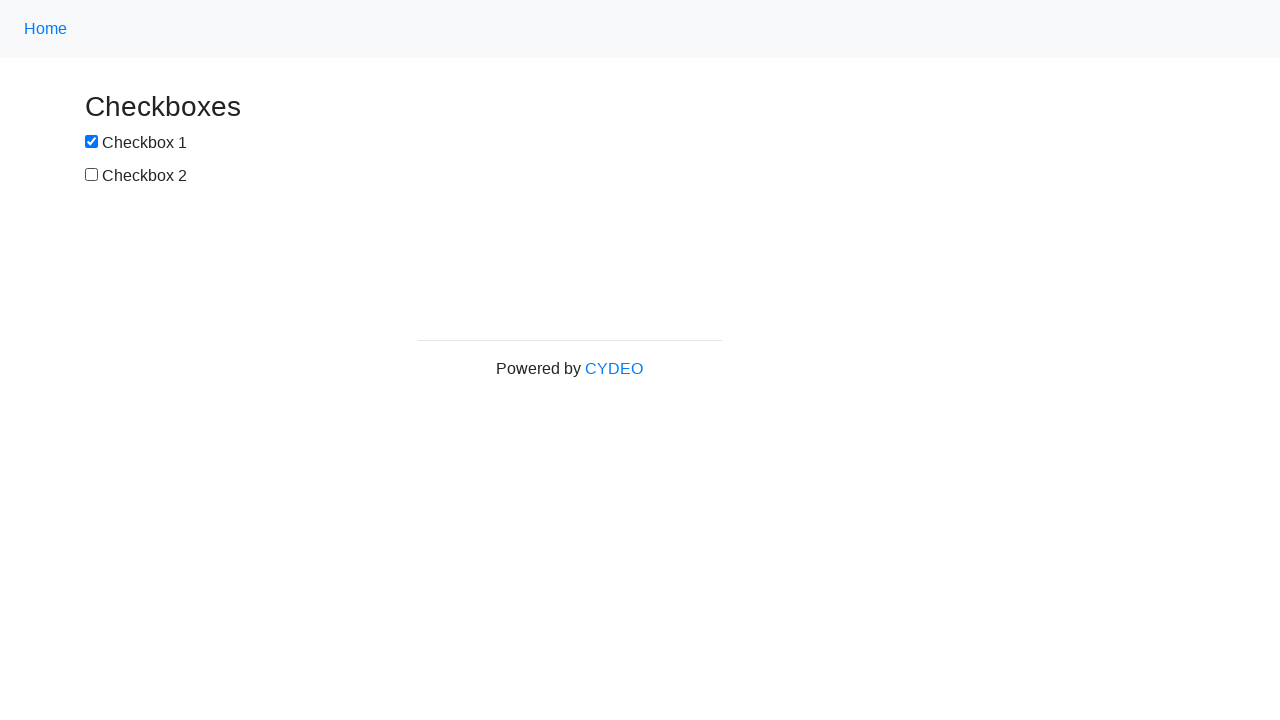